Navigates to Kyobo Book Store's weekly online bestseller page and verifies that product links are loaded successfully.

Starting URL: https://store.kyobobook.co.kr/bestseller/online/weekly

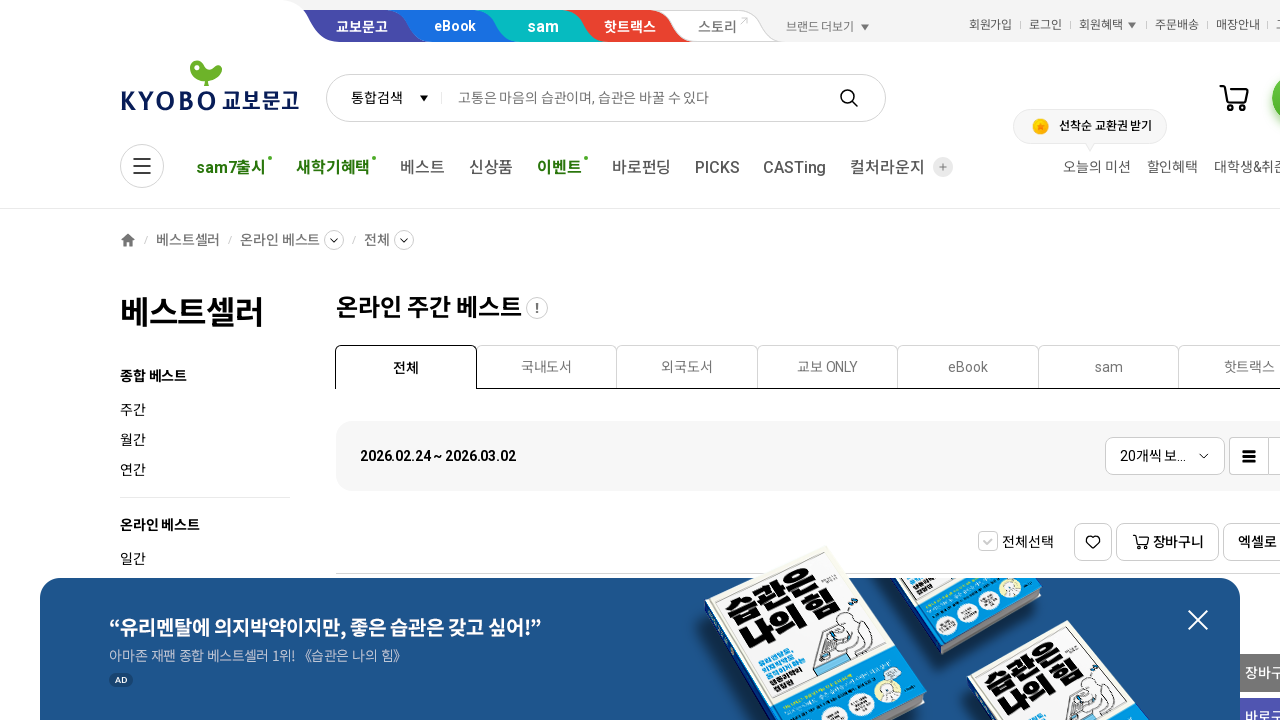

Navigated to Kyobo Book Store's weekly online bestseller page
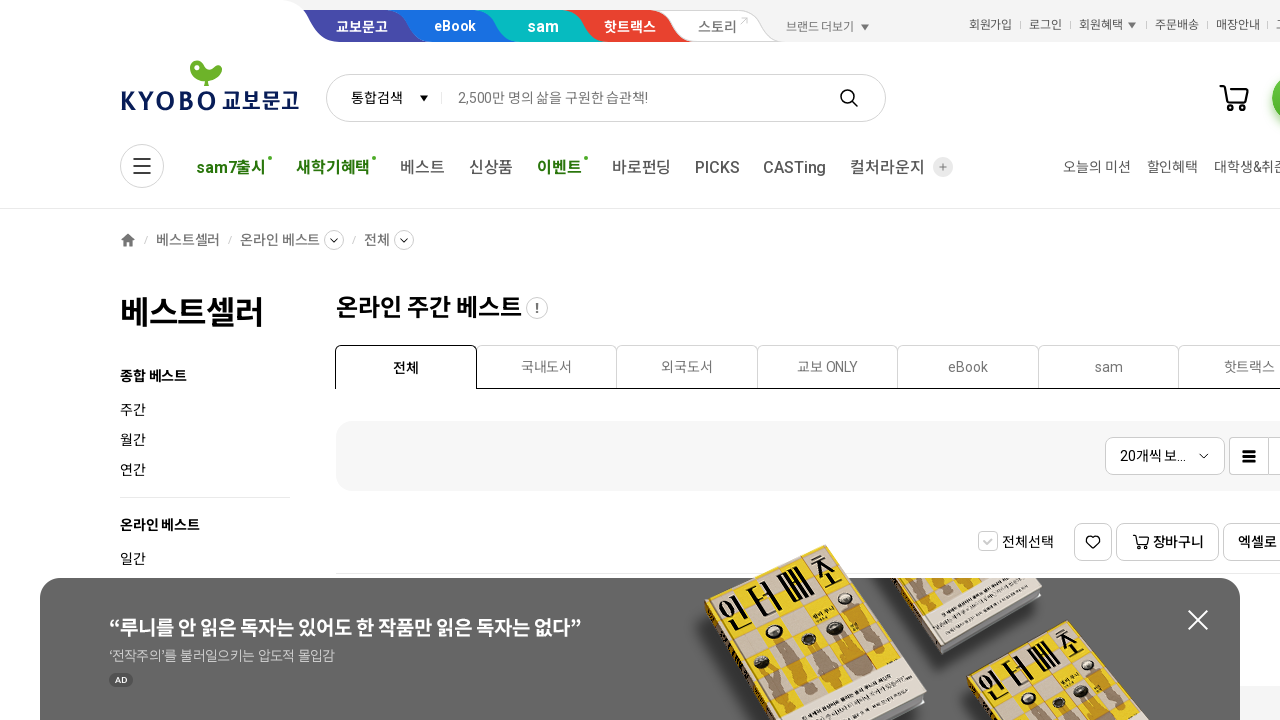

Product links loaded successfully on the bestseller page
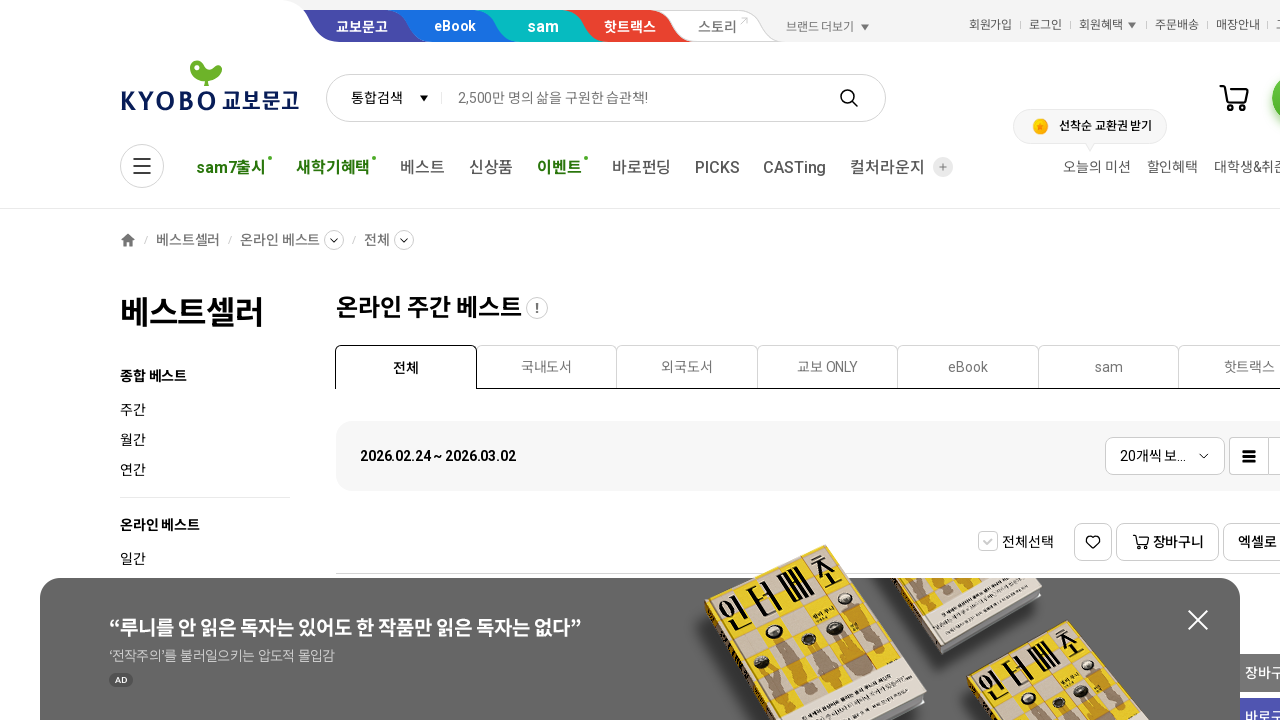

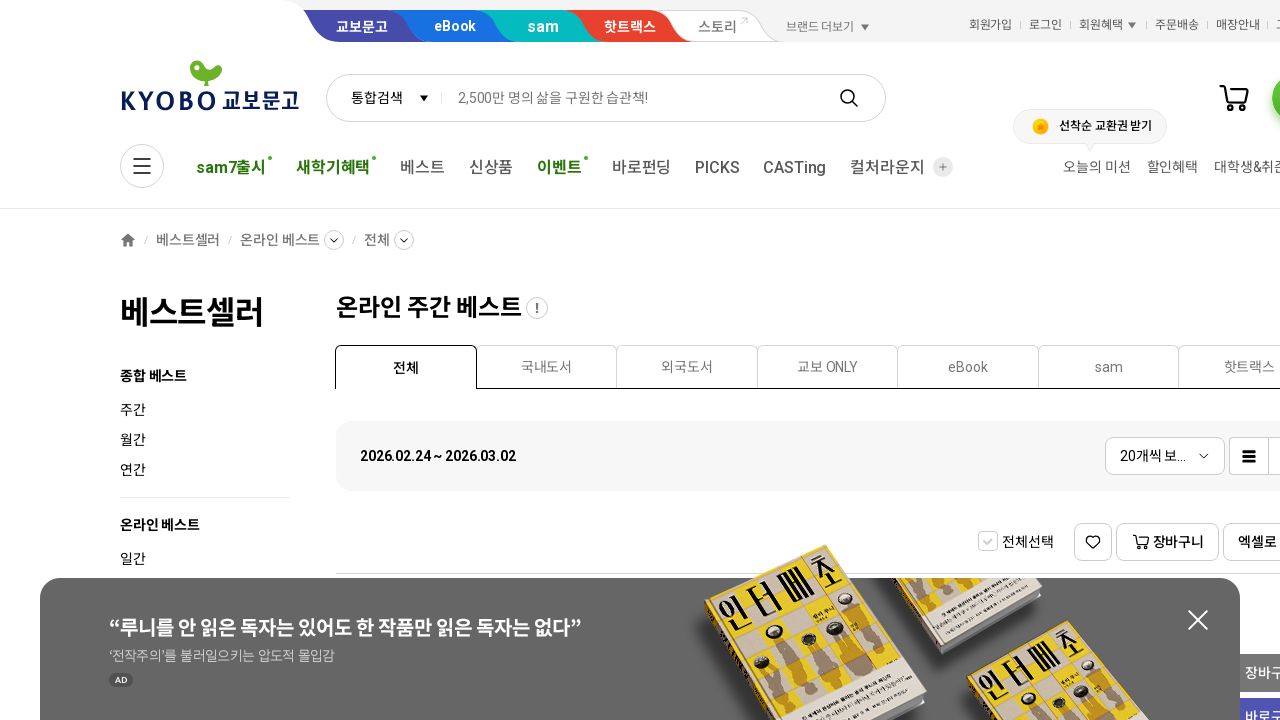